Tests a data form submission by filling various input fields including personal information, contact details, and job information, then submitting the form

Starting URL: https://bonigarcia.dev/selenium-webdriver-java/data-types.html

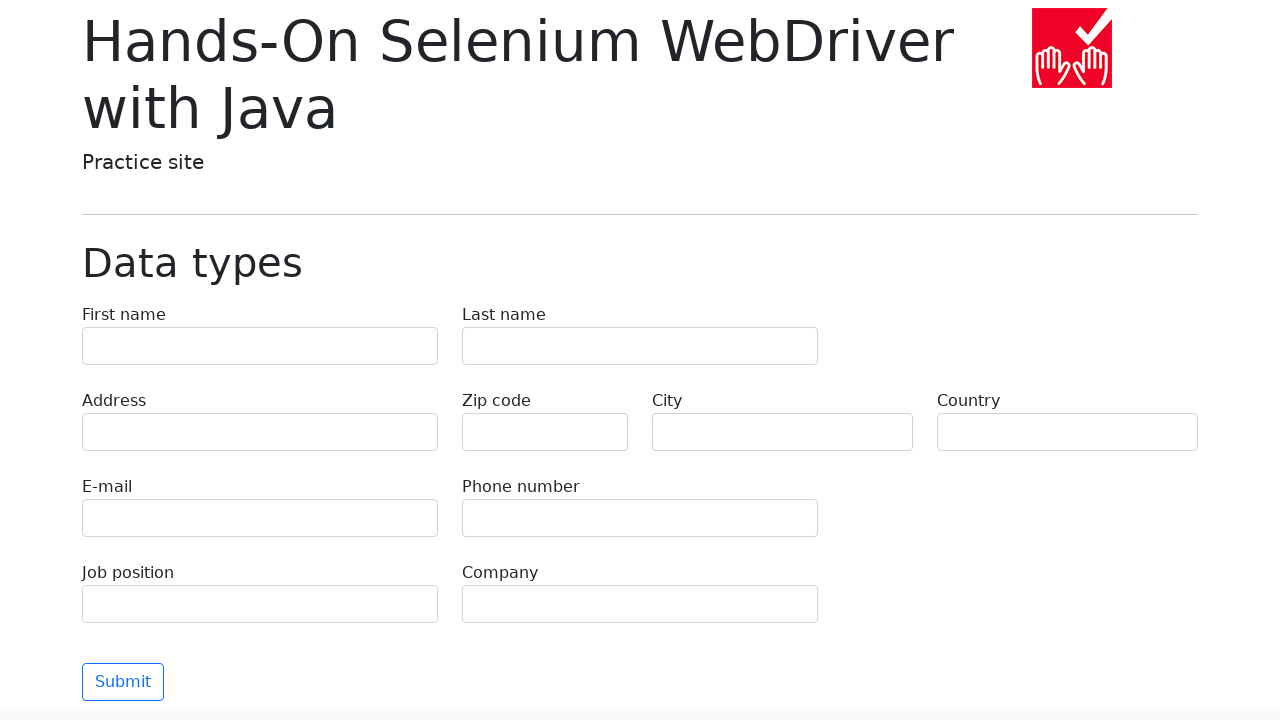

Filled first name field with 'Иван' on [name='first-name']
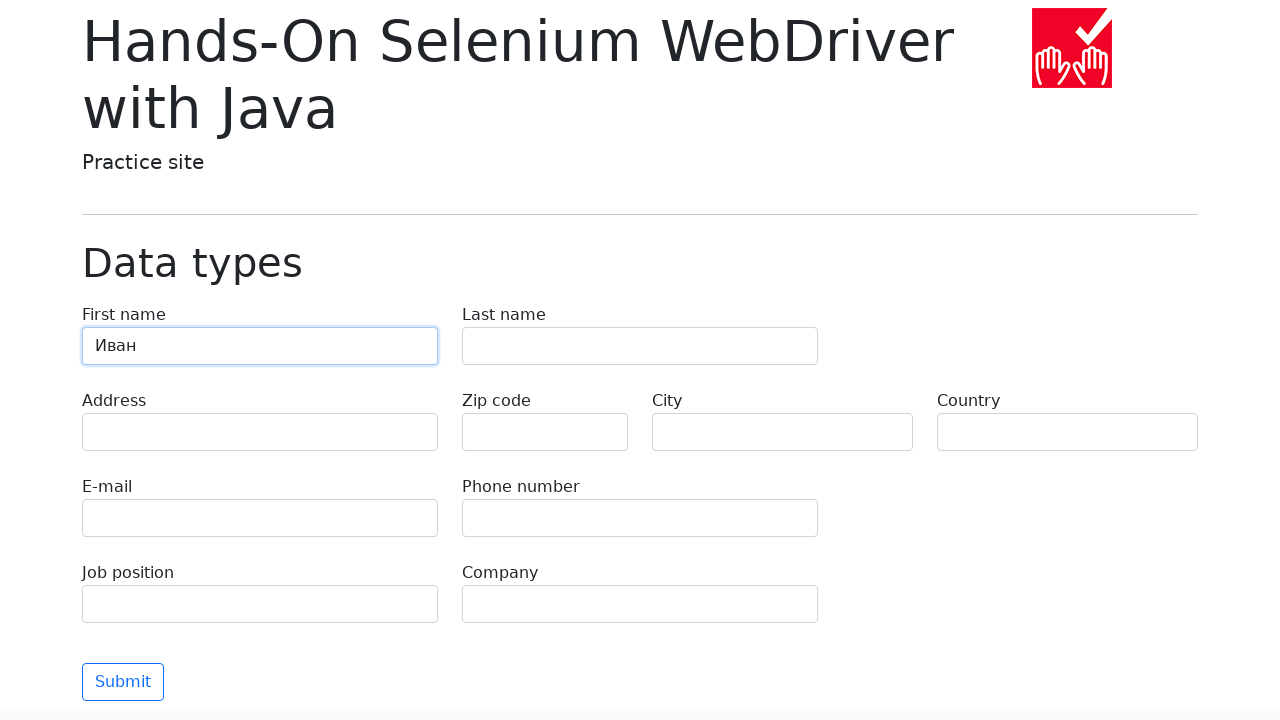

Filled last name field with 'Петров' on [name='last-name']
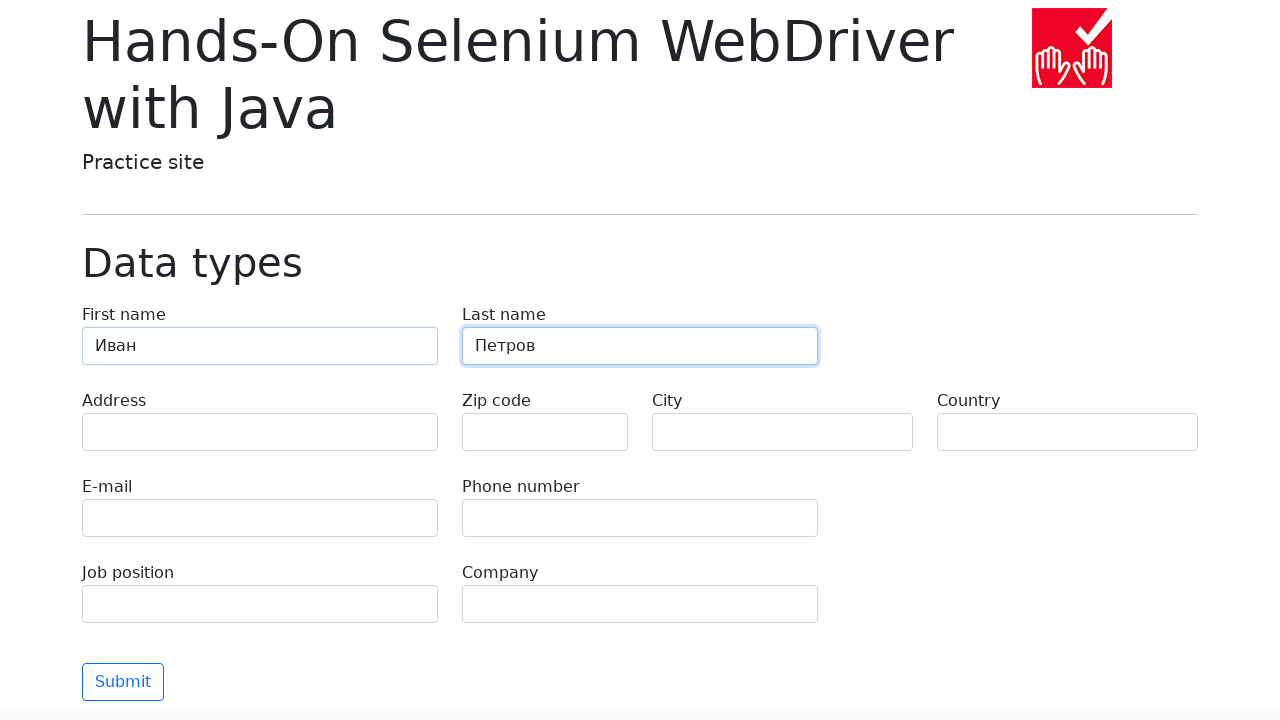

Filled address field with 'Ленина, 55-3' on [name='address']
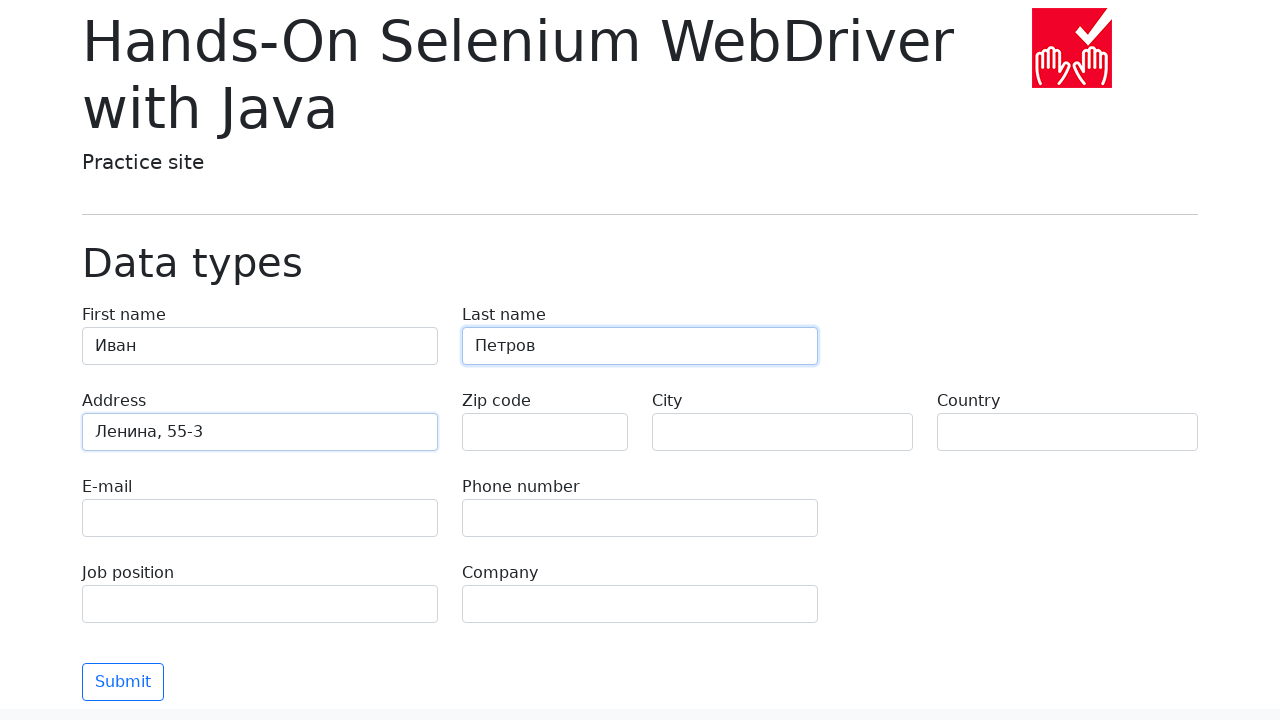

Filled email field with 'test@skypro.com' on [name='e-mail']
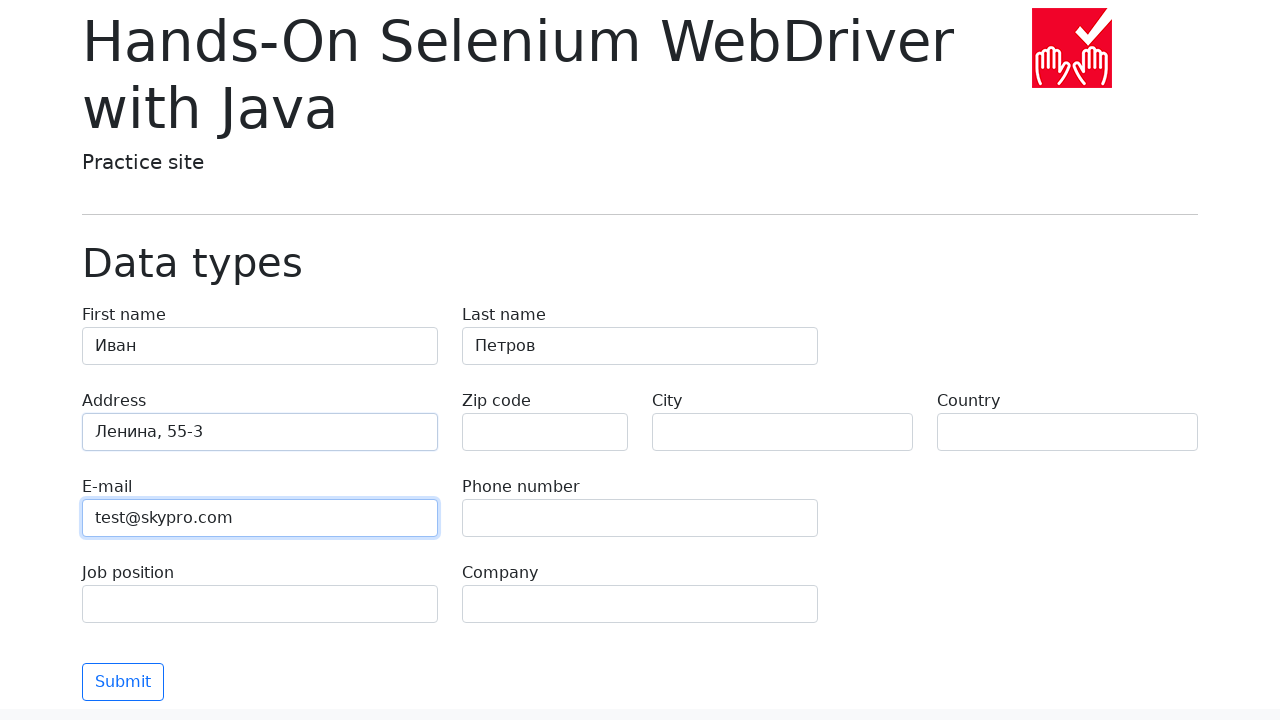

Filled phone field with '+7985899998787' on [name='phone']
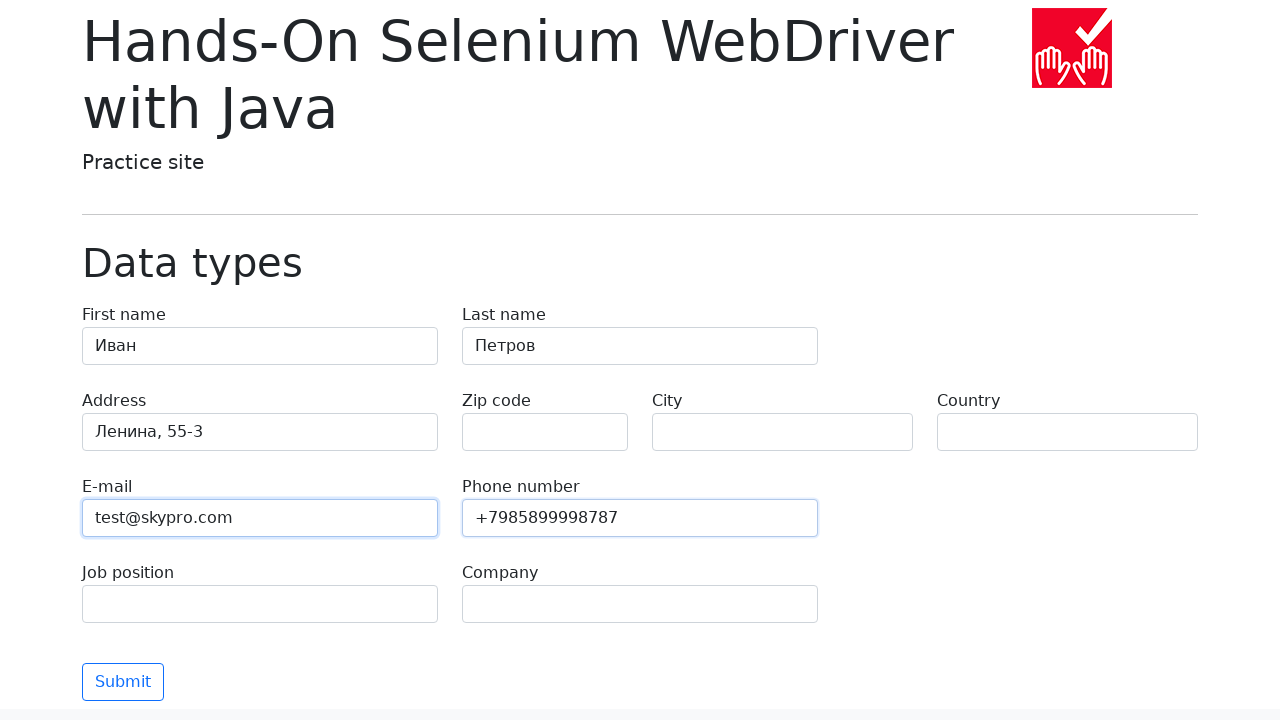

Left zip code field empty on [name='zip-code']
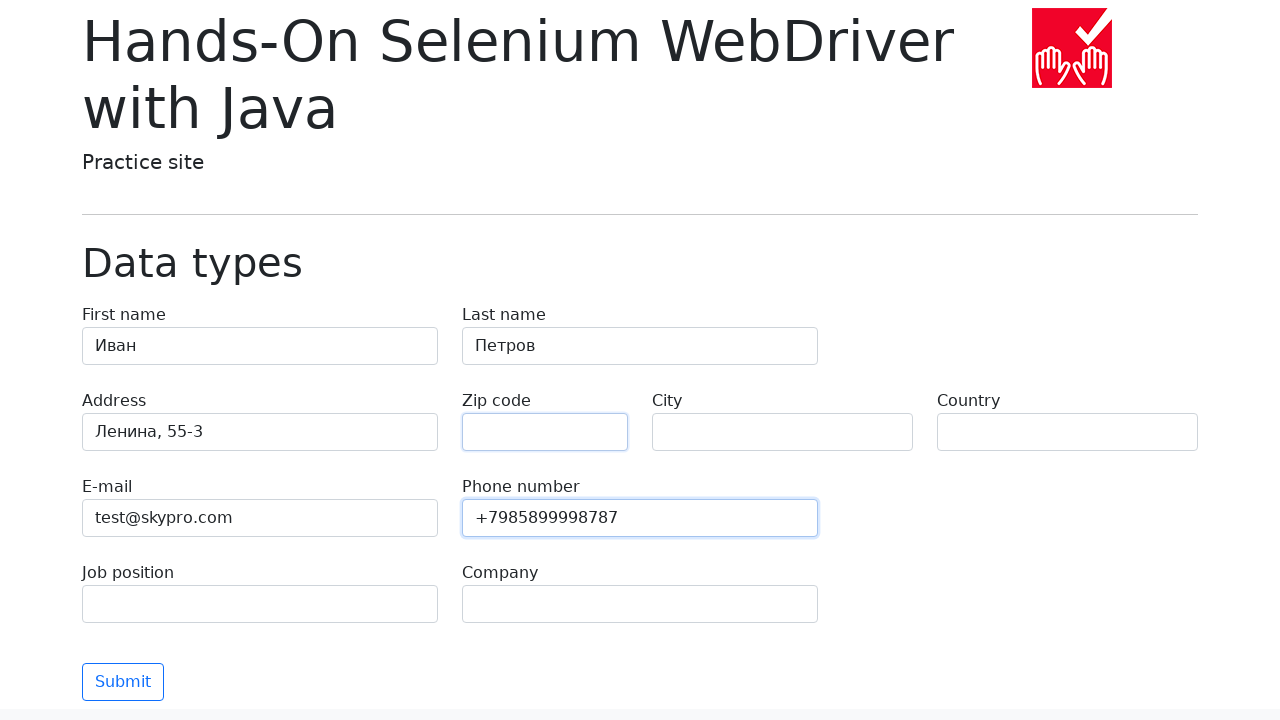

Filled city field with 'Москва' on [name='city']
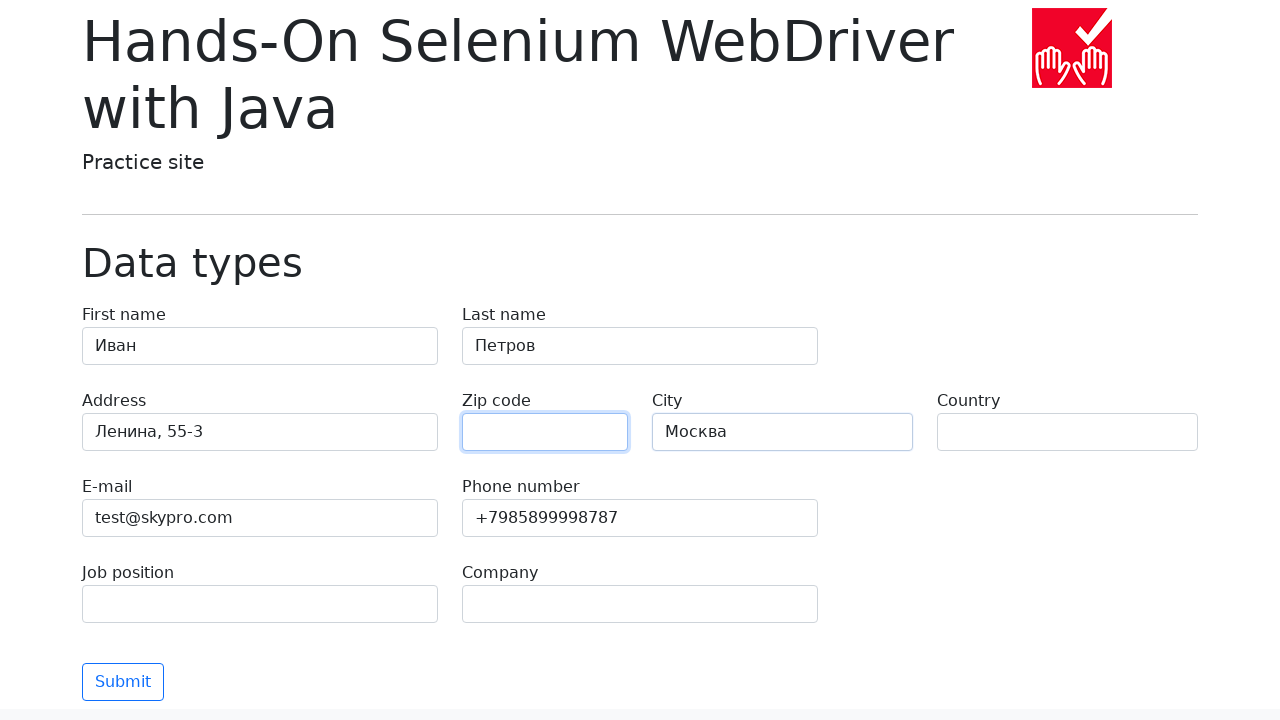

Filled country field with 'Россия' on [name='country']
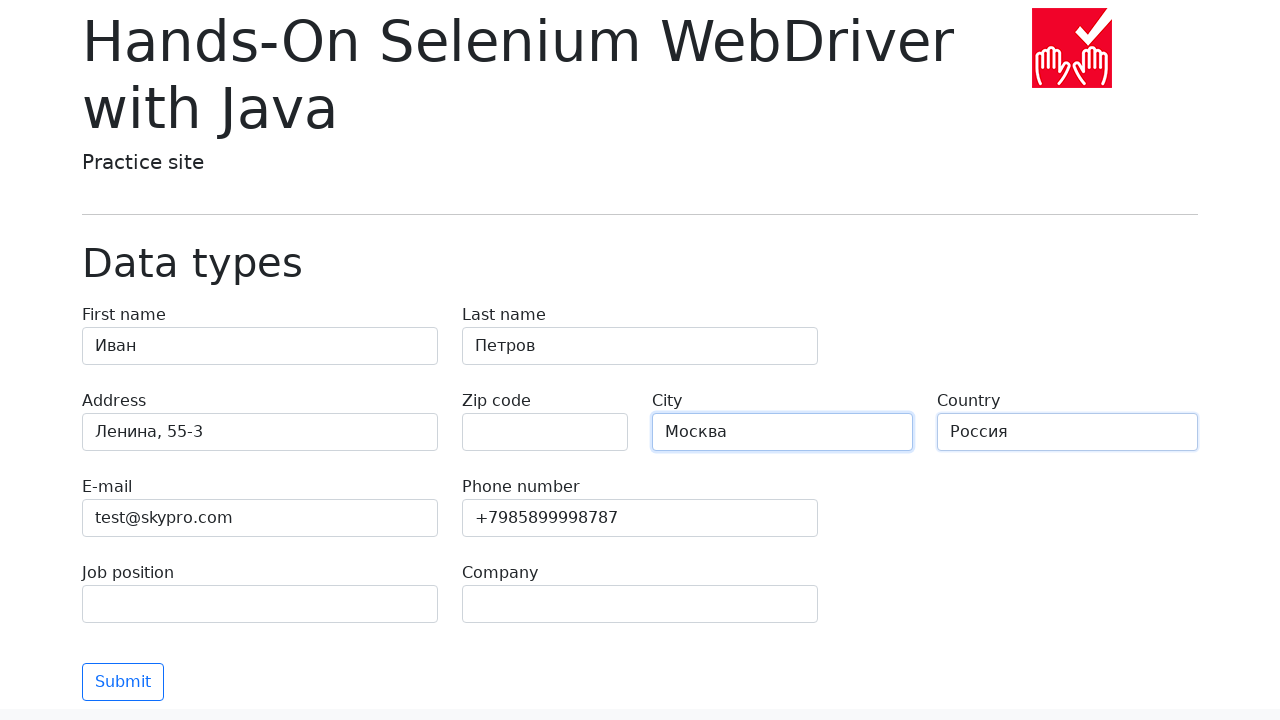

Filled job position field with 'QA' on [name='job-position']
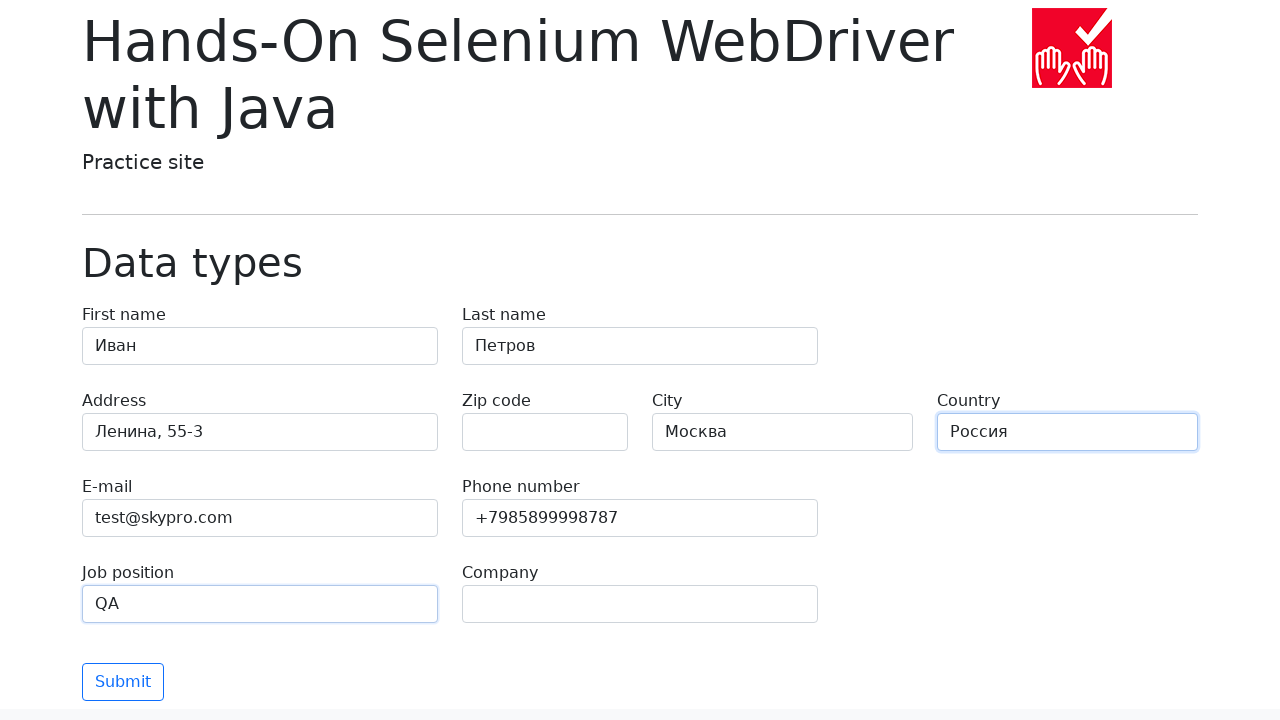

Filled company field with 'SkyPro' on [name='company']
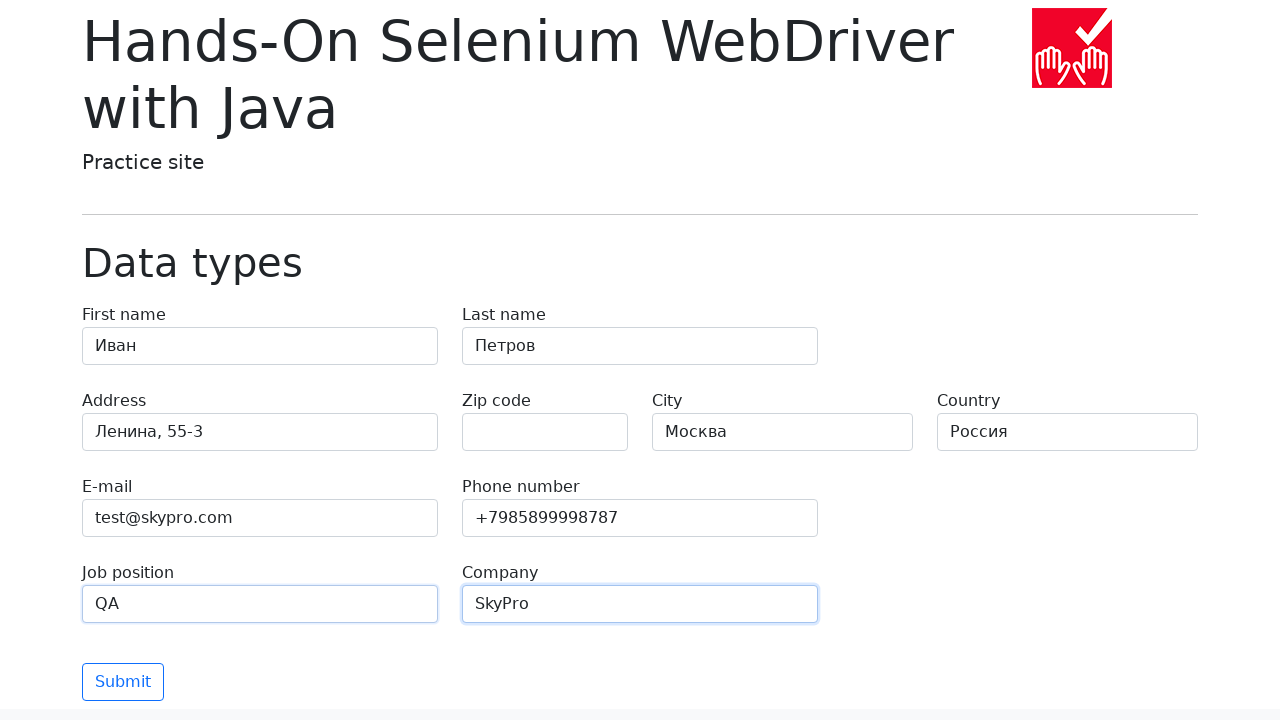

Submitted the form by clicking submit button at (123, 682) on [type='submit']
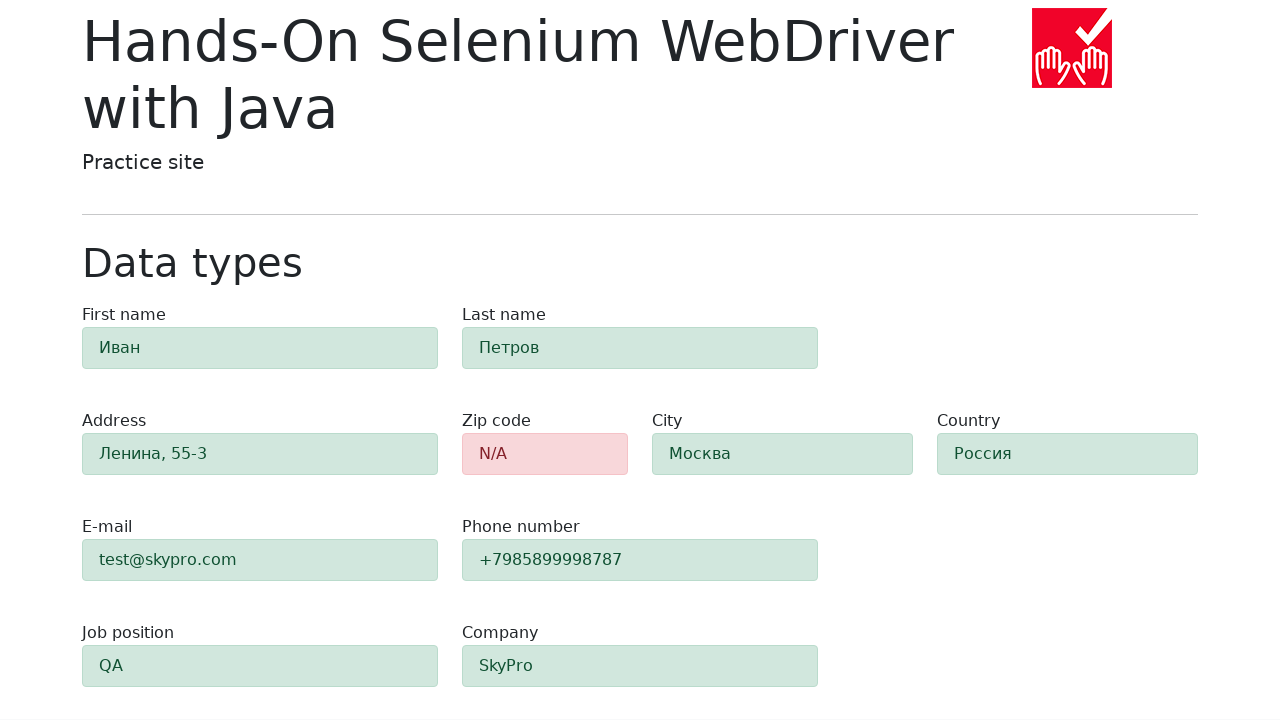

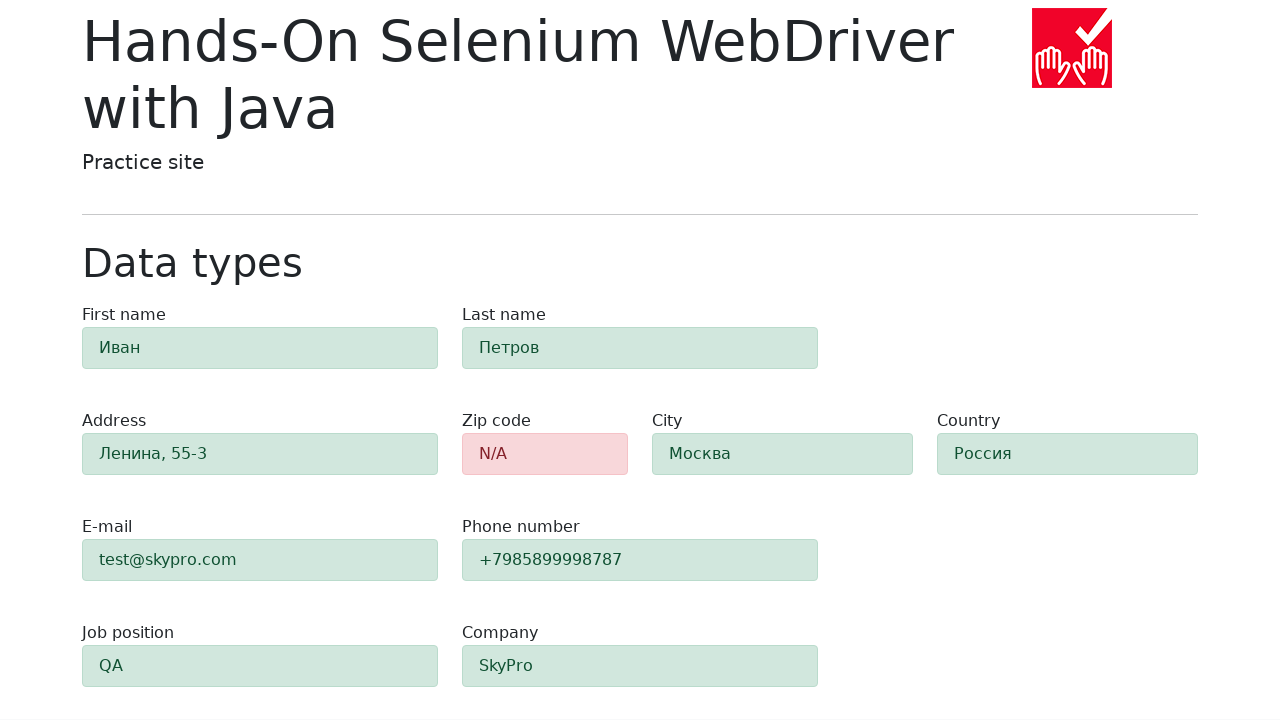